Navigates to Bilibili website and scrolls through the entire page to verify page content loads correctly at different scroll positions

Starting URL: http://www.bilibili.com/

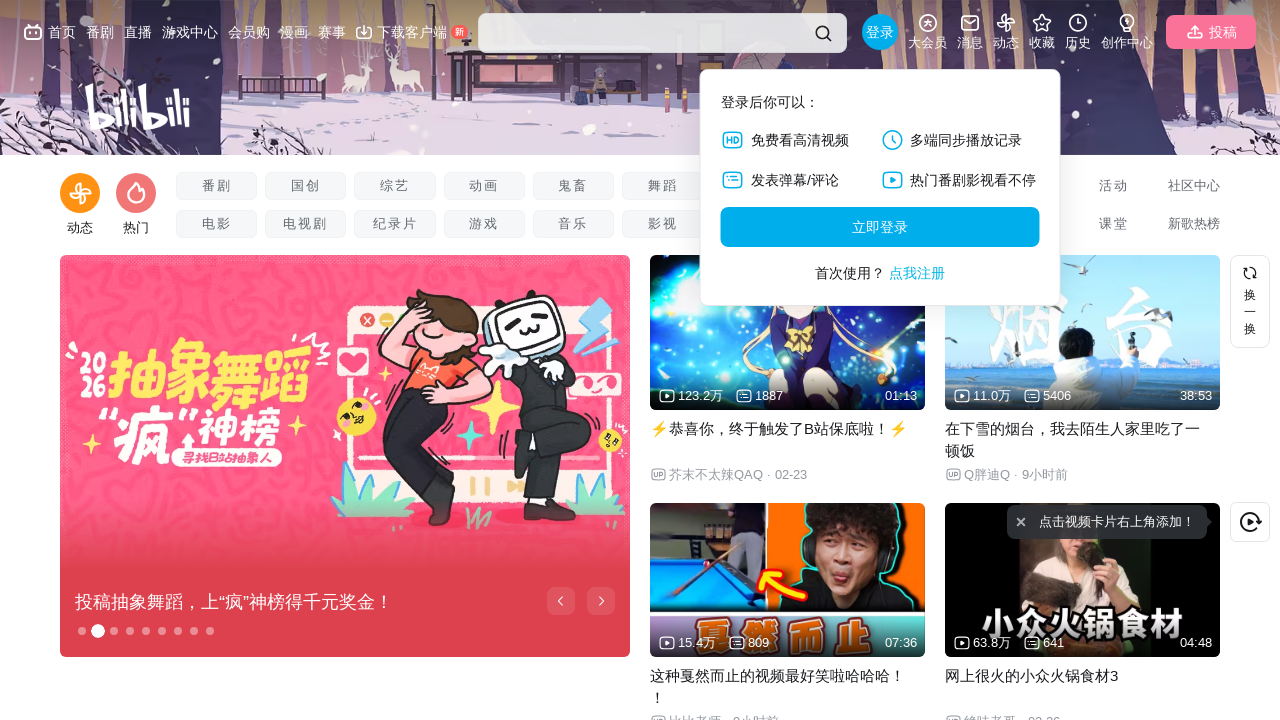

Waited for page DOM content to load
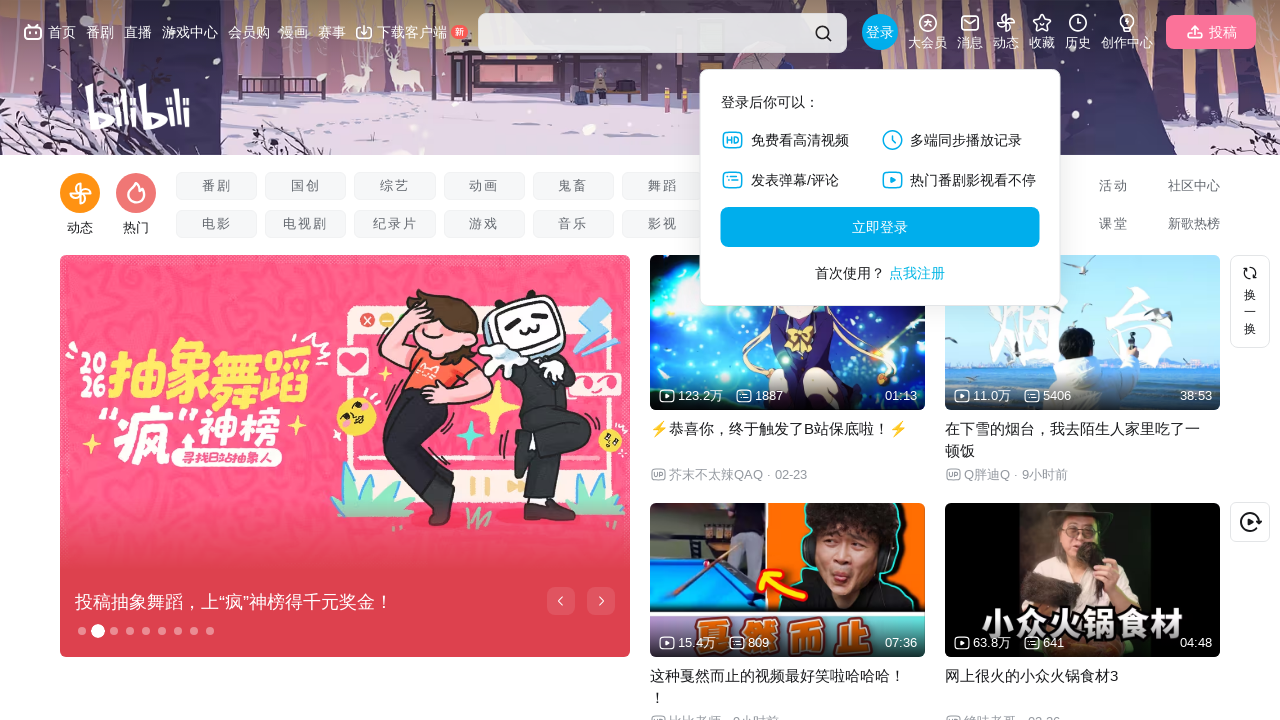

Retrieved total page height: 1967px
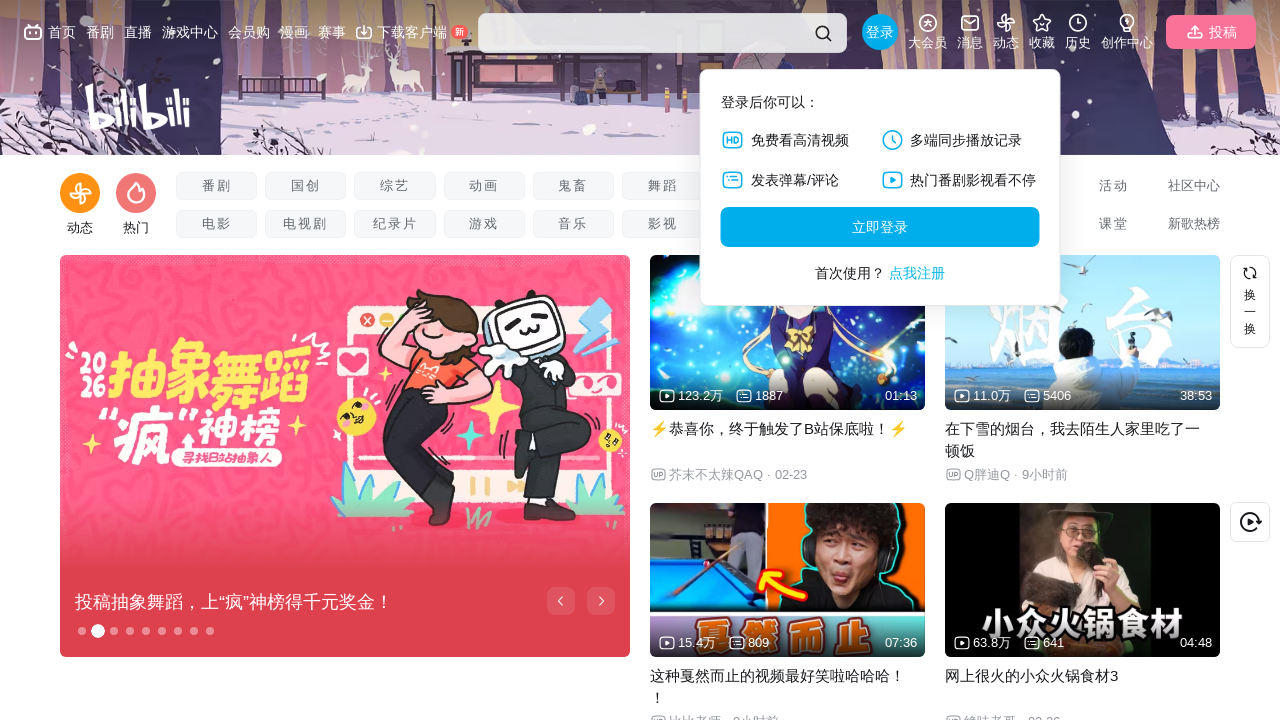

Retrieved viewport height: 720px
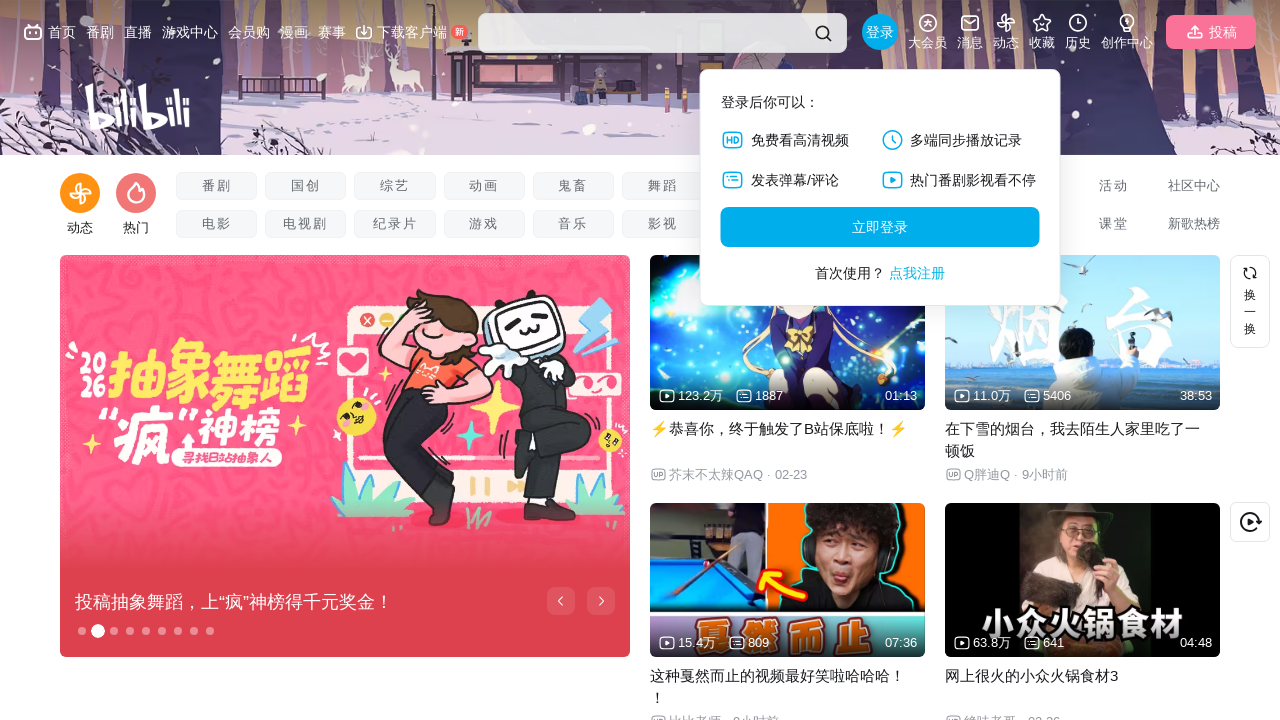

Scrolled to position 0px
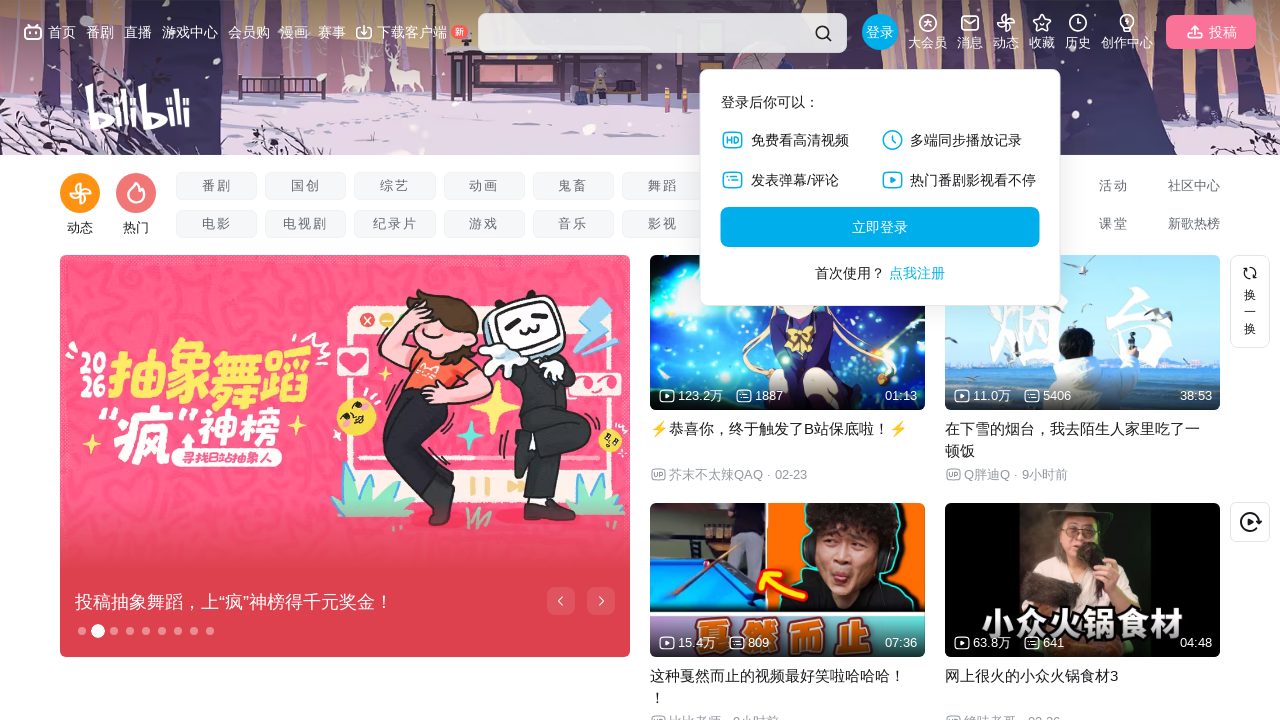

Waited 200ms for content to render at current scroll position
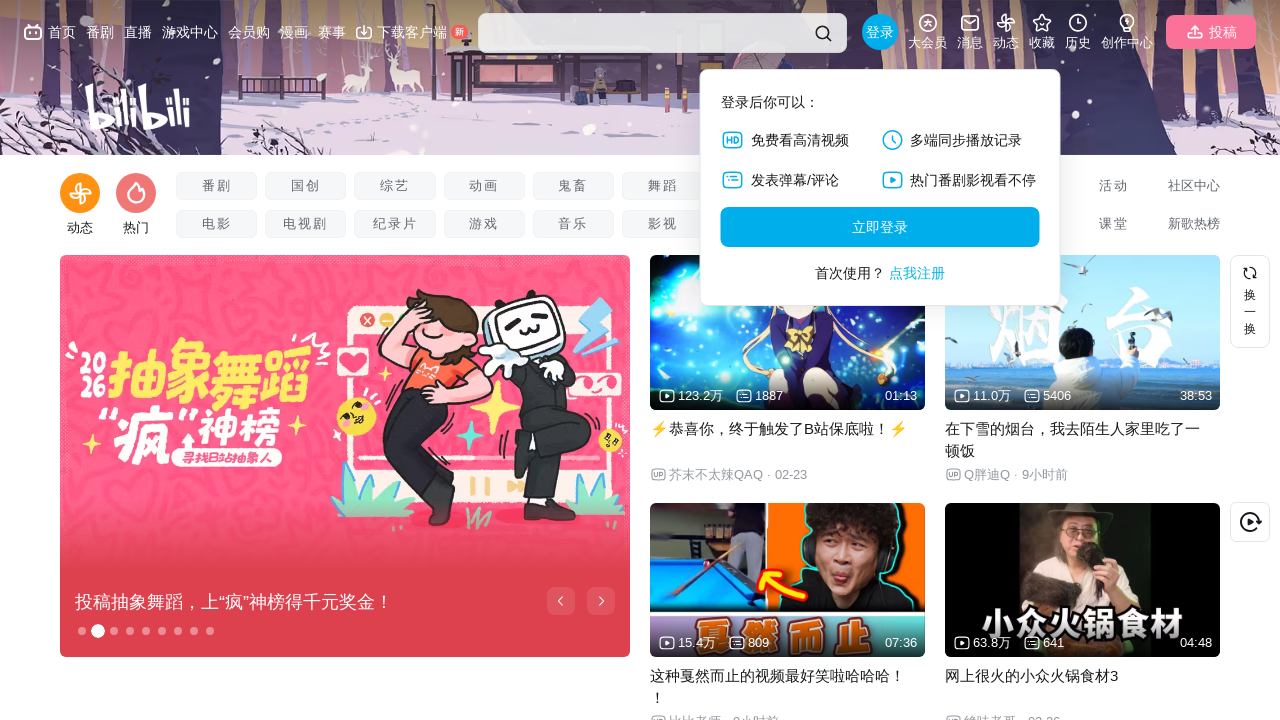

Scrolled to position 720px
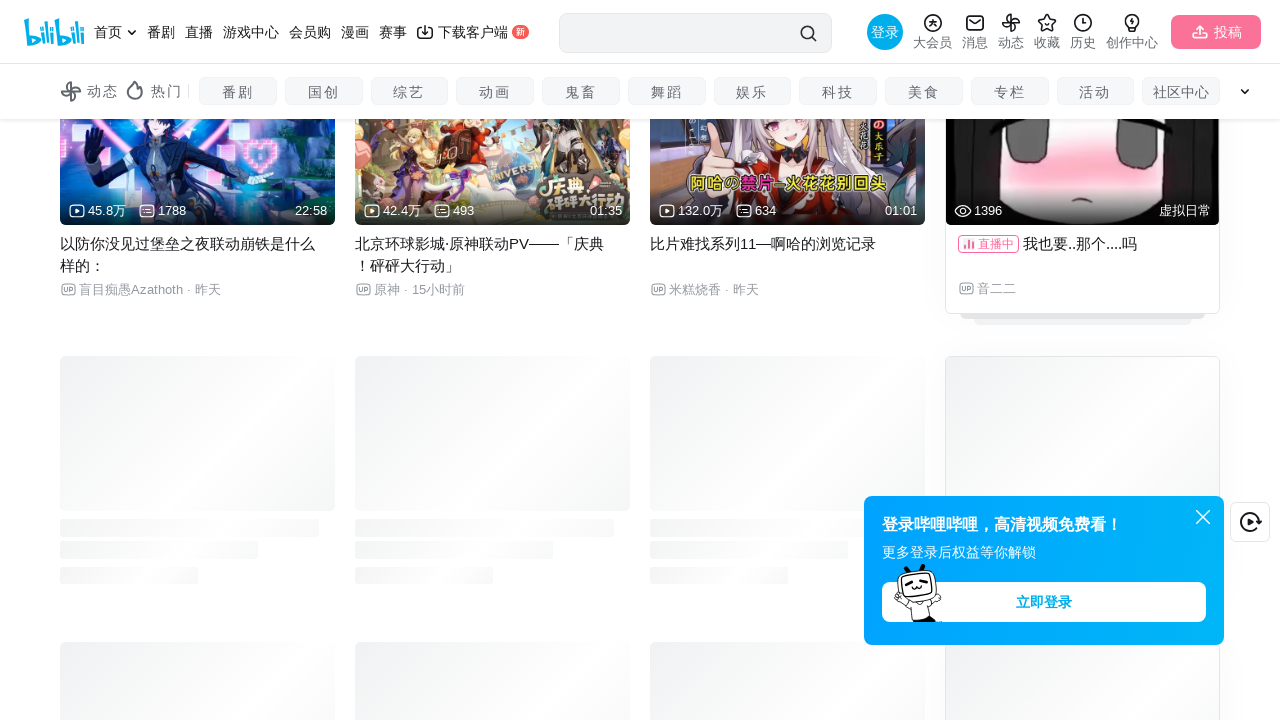

Waited 200ms for content to render at current scroll position
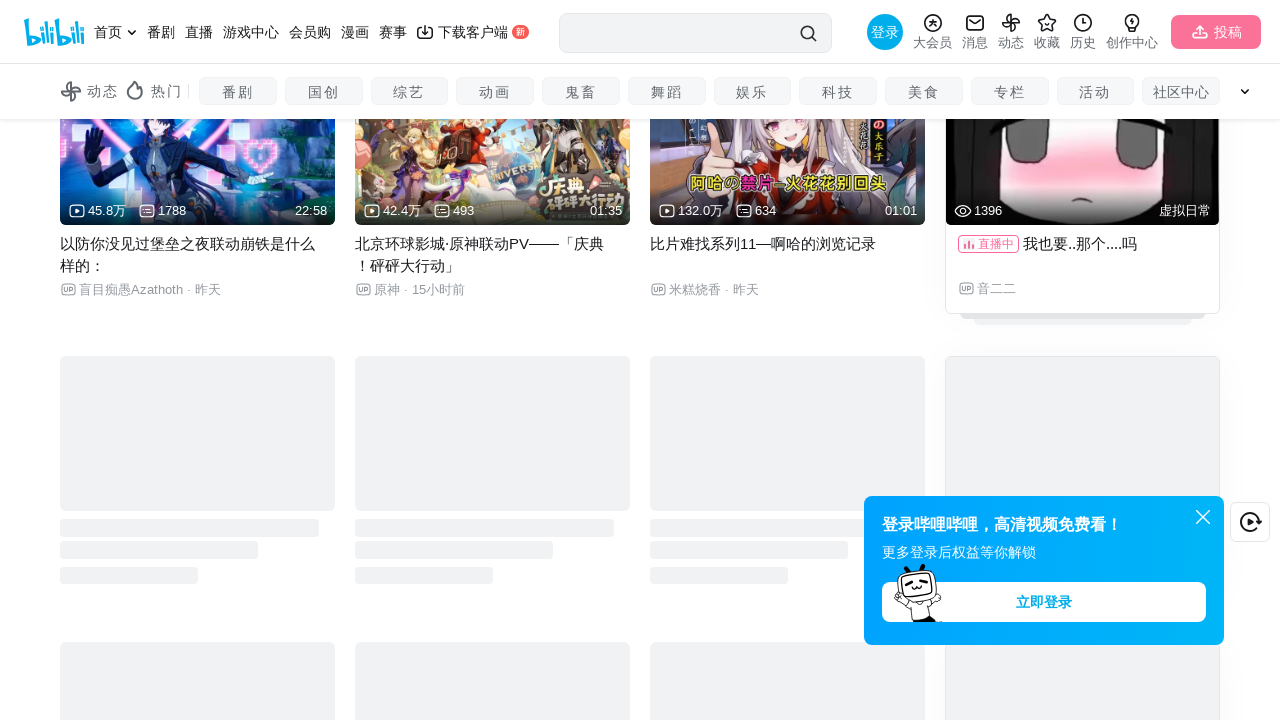

Scrolled to position 1440px
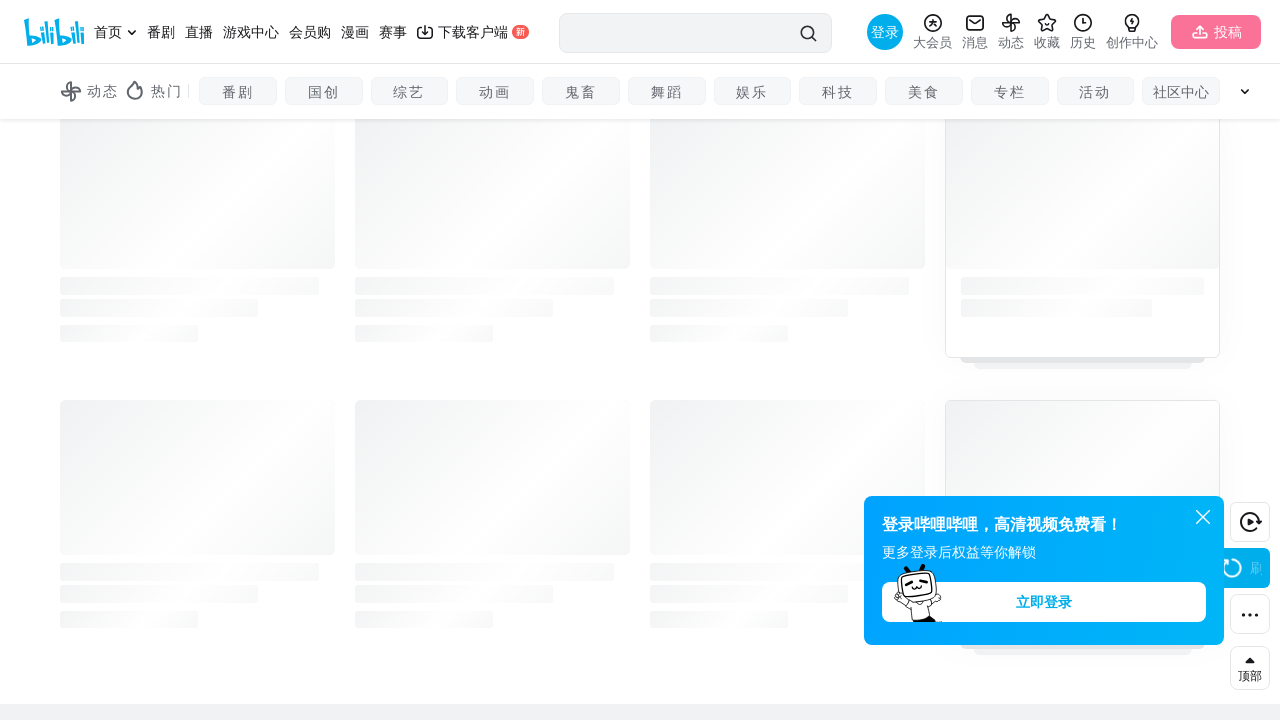

Waited 200ms for content to render at current scroll position
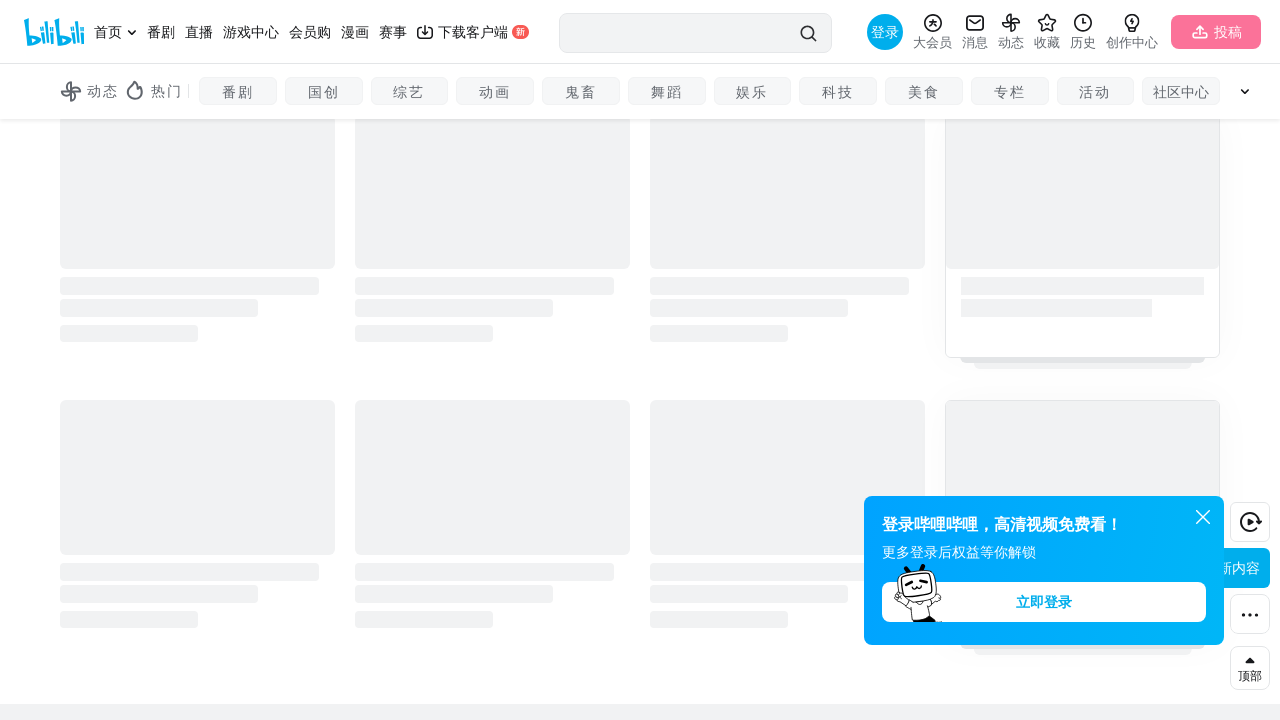

Scrolled to final position at bottom of page (1967px)
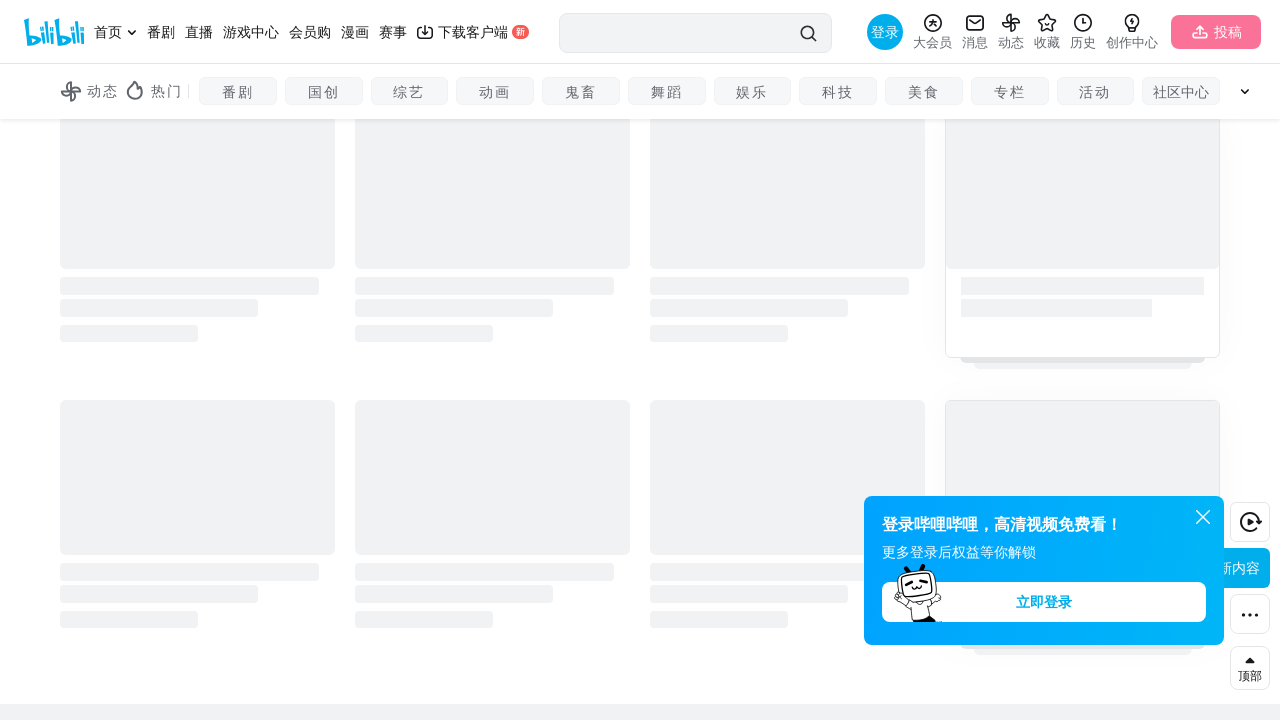

Final wait completed - page scrolling verification complete
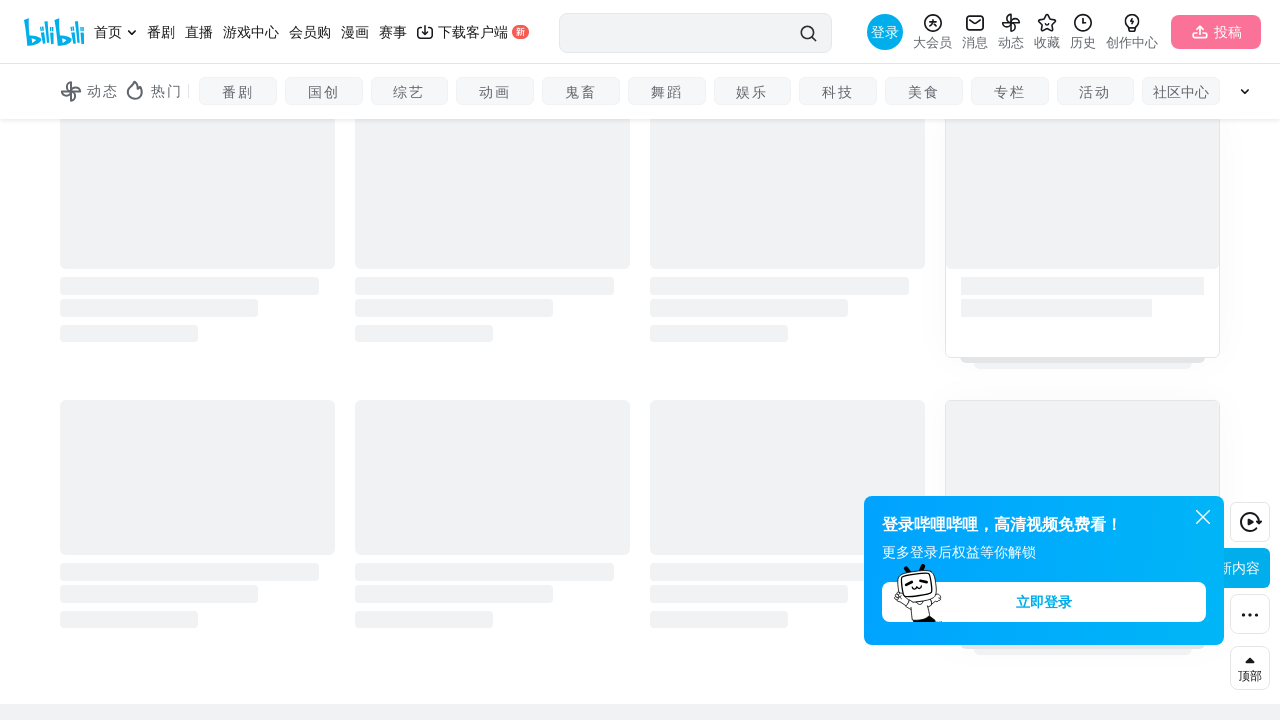

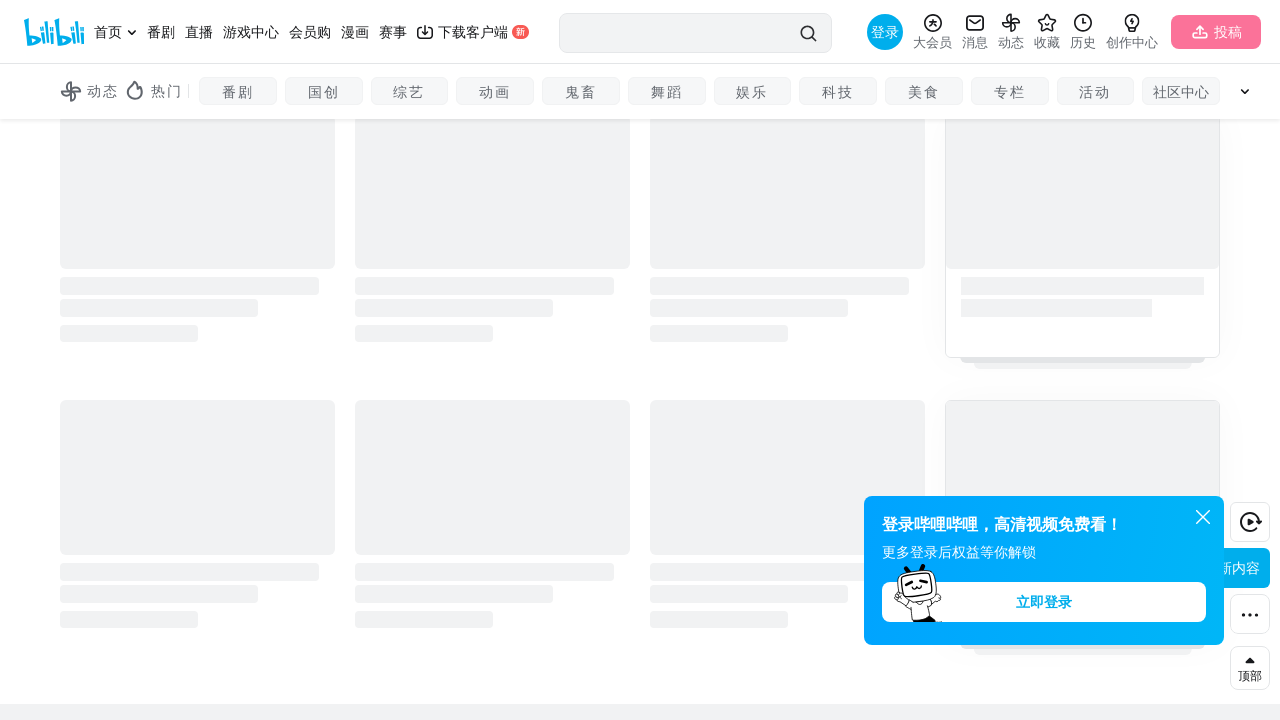